Tests JavaScript prompt alert functionality by clicking a button that triggers a prompt, entering text into the prompt, and accepting it

Starting URL: https://syntaxprojects.com/javascript-alert-box-demo.php

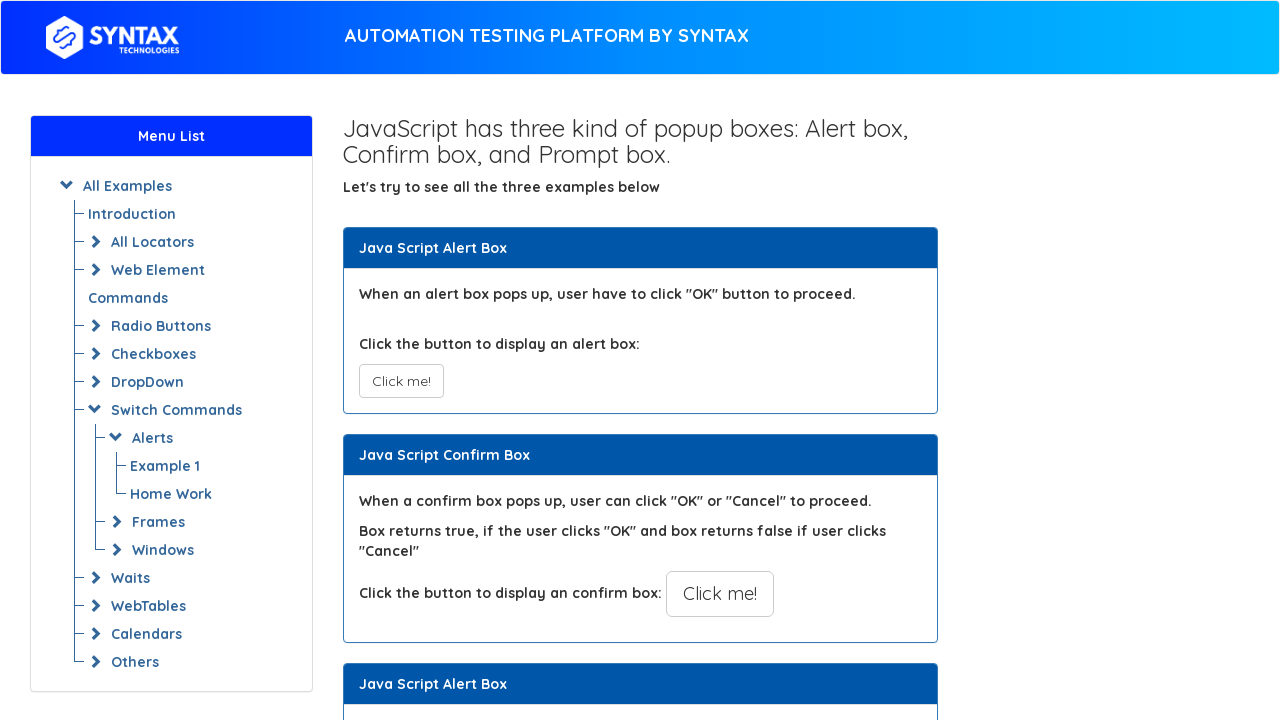

Clicked button to trigger prompt alert at (714, 360) on xpath=//button[@onclick='myPromptFunction()']
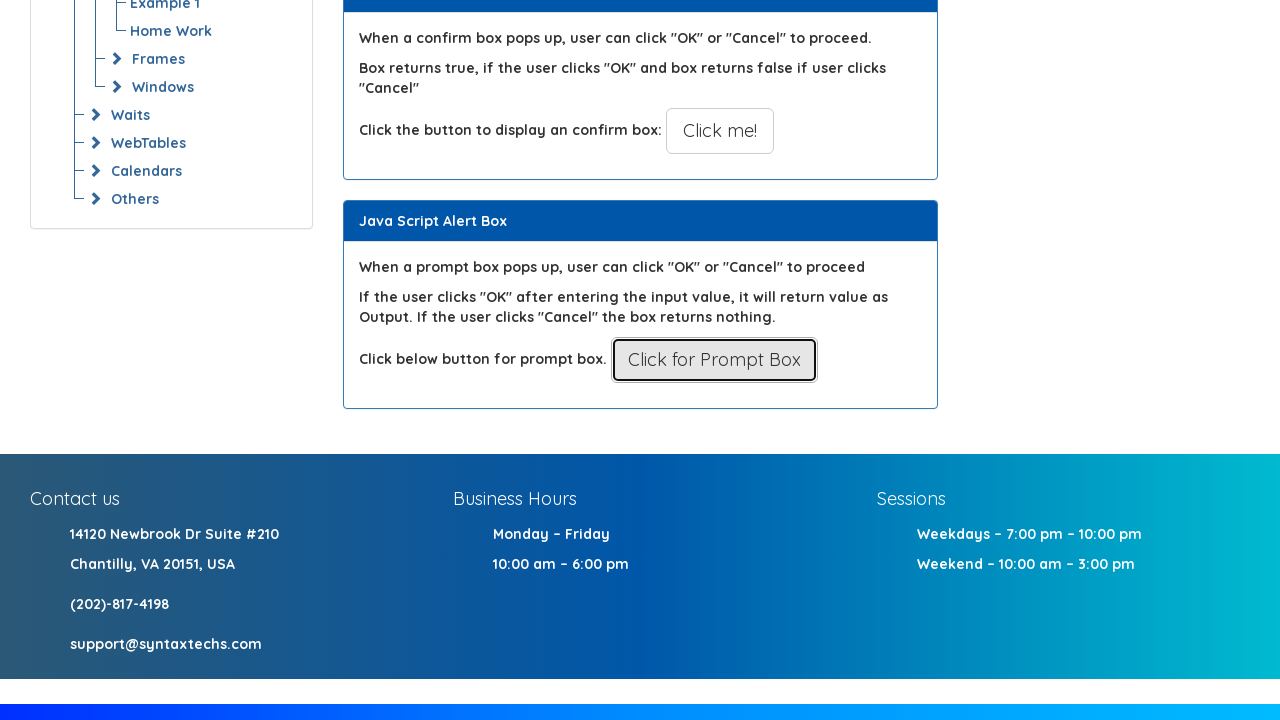

Set up dialog handler to accept prompt with text 'abracadbra'
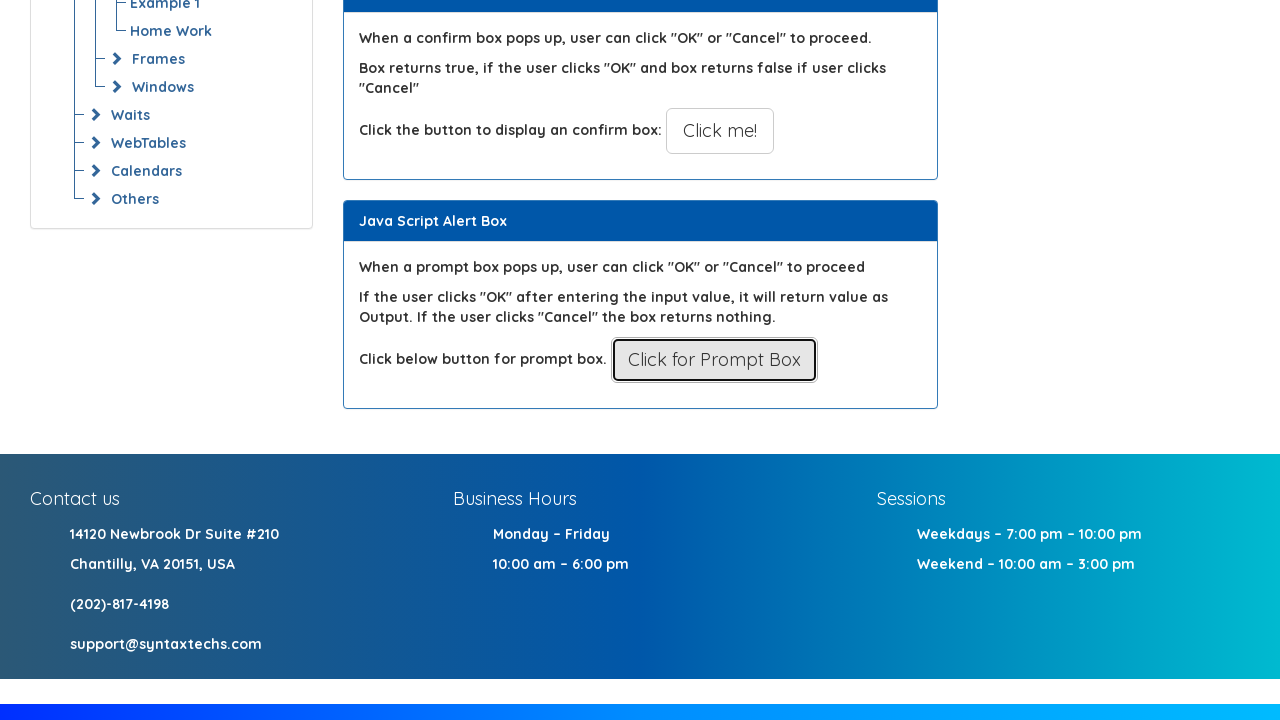

Clicked button again to trigger prompt alert and accept it at (714, 360) on xpath=//button[@onclick='myPromptFunction()']
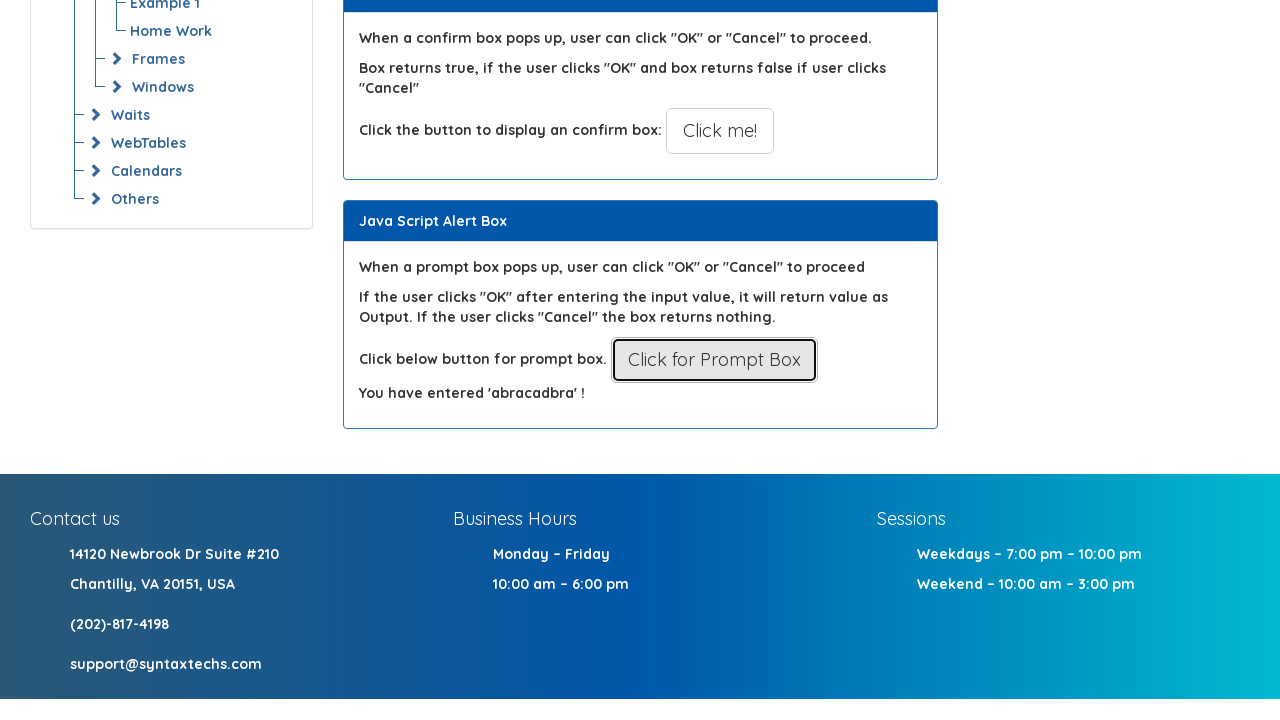

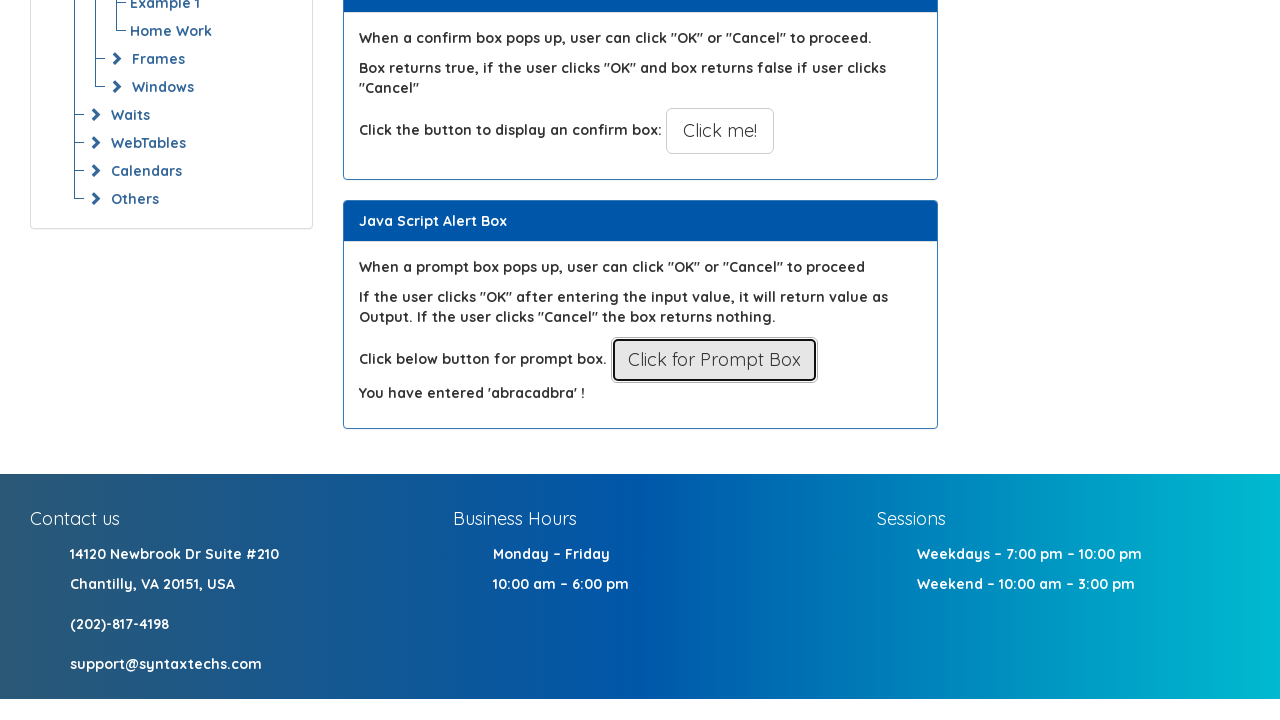